Tests form input functionality by filling name, email, and phone fields, then checking a checkbox for Sunday and selecting the Male radio button.

Starting URL: https://testautomationpractice.blogspot.com/

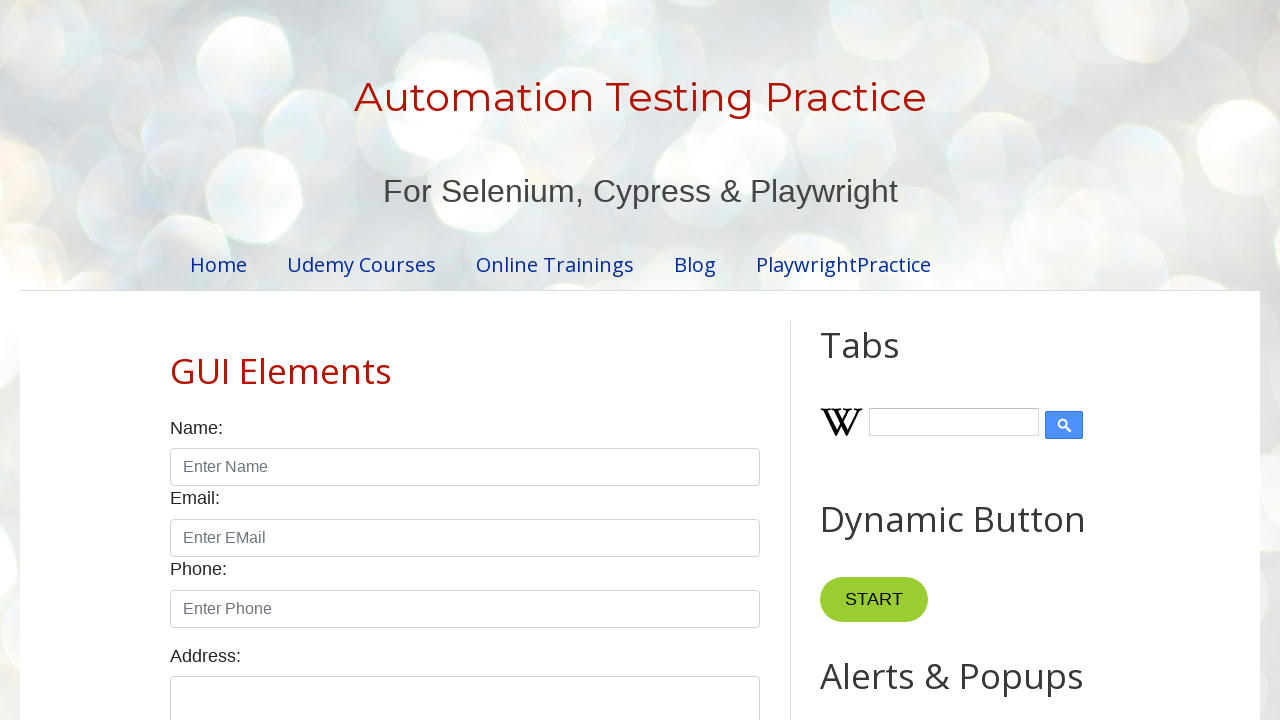

Name input field is visible
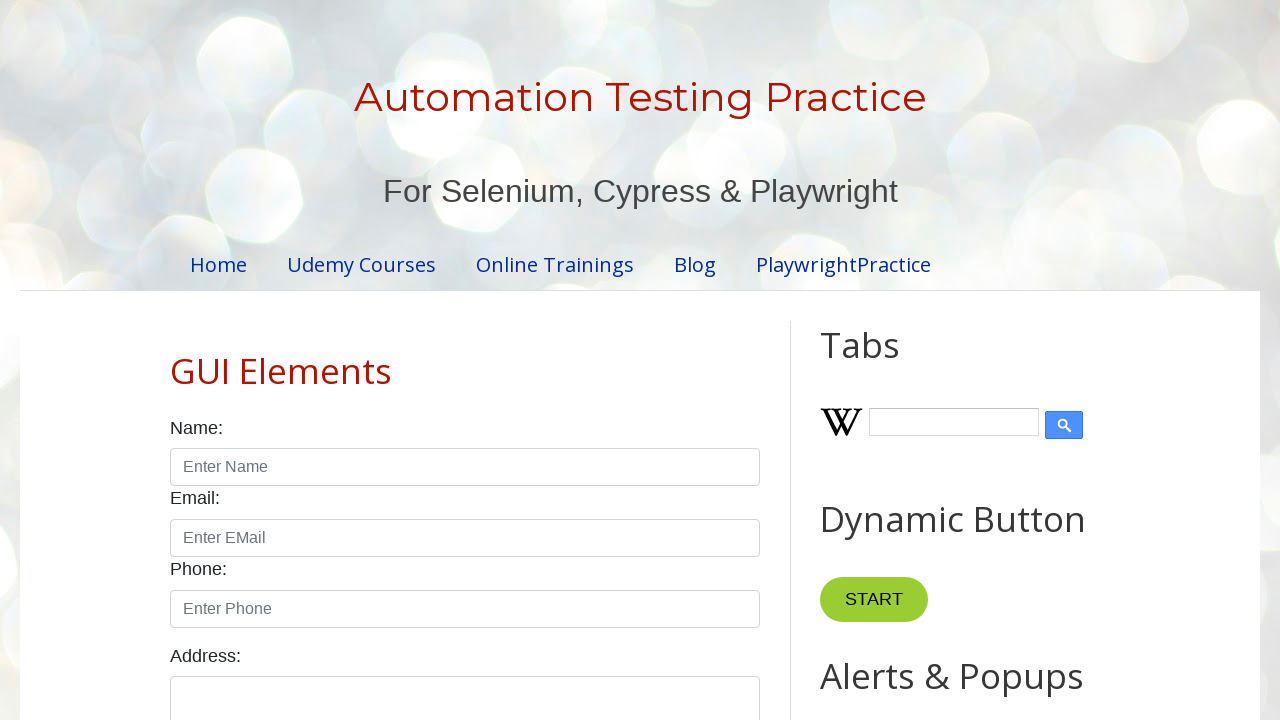

Email input field is visible
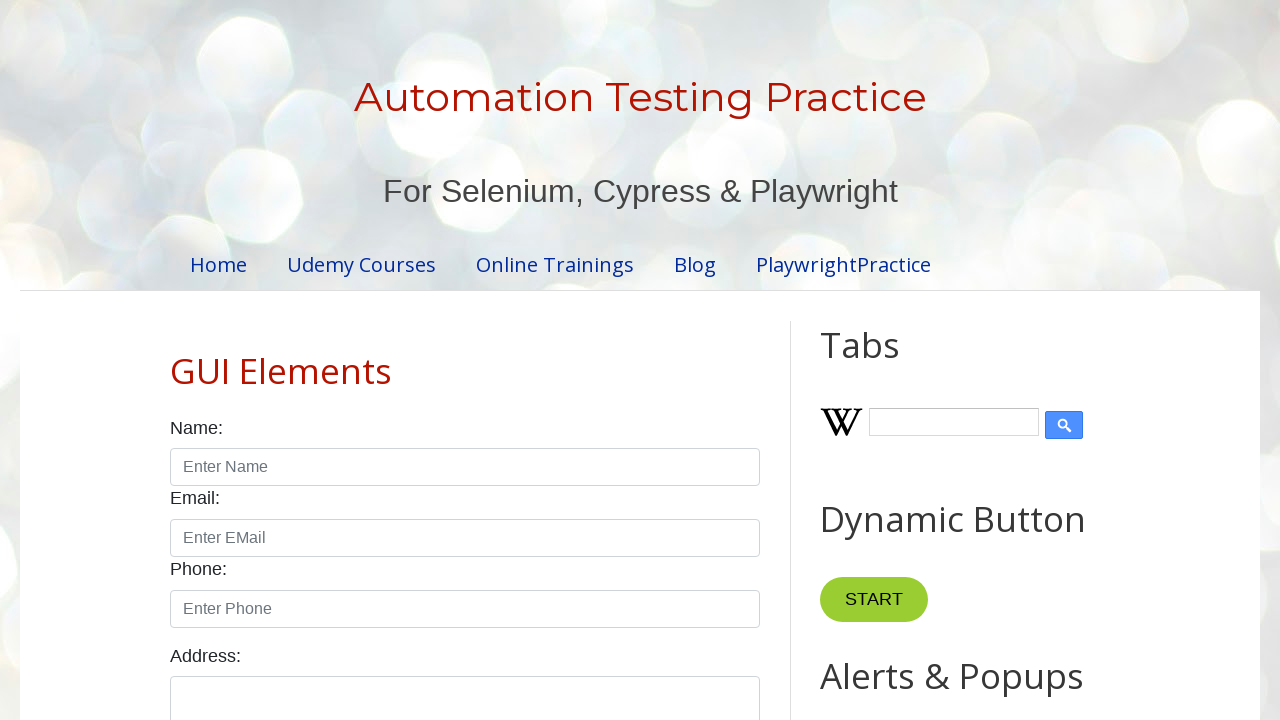

Phone input field is visible
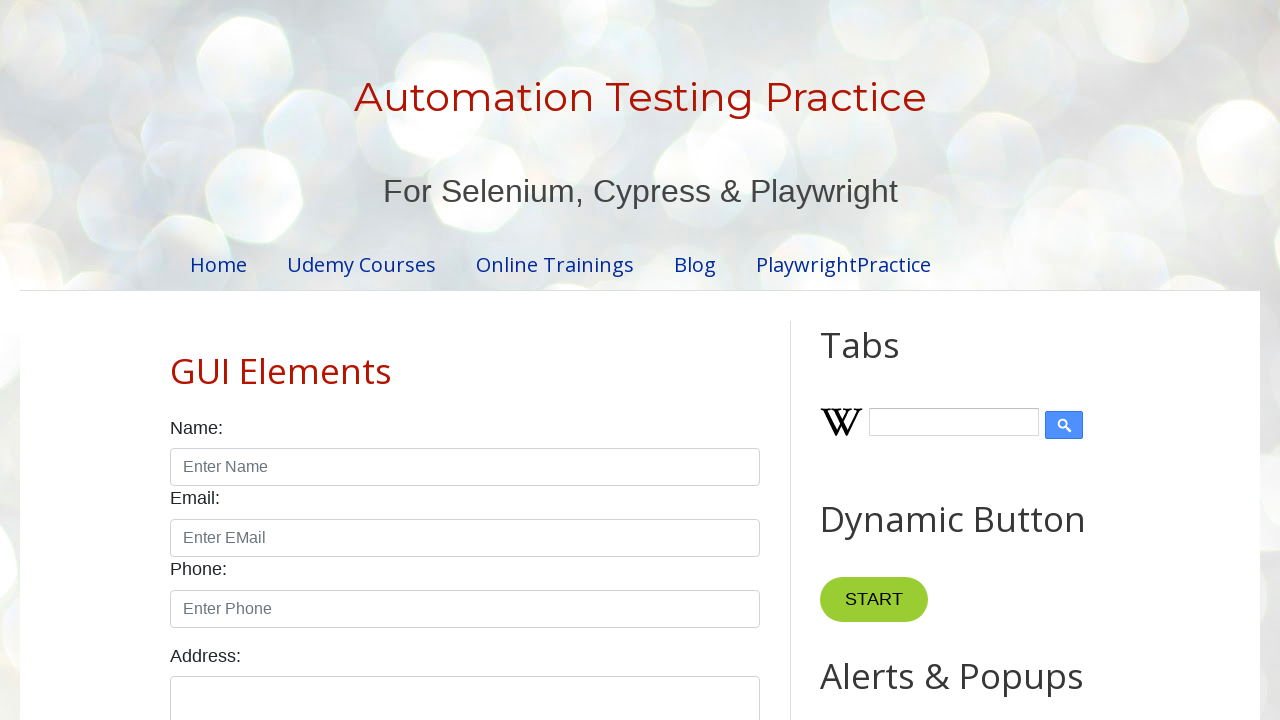

Filled name field with 'Vishwanath' on //input[@id="name"]
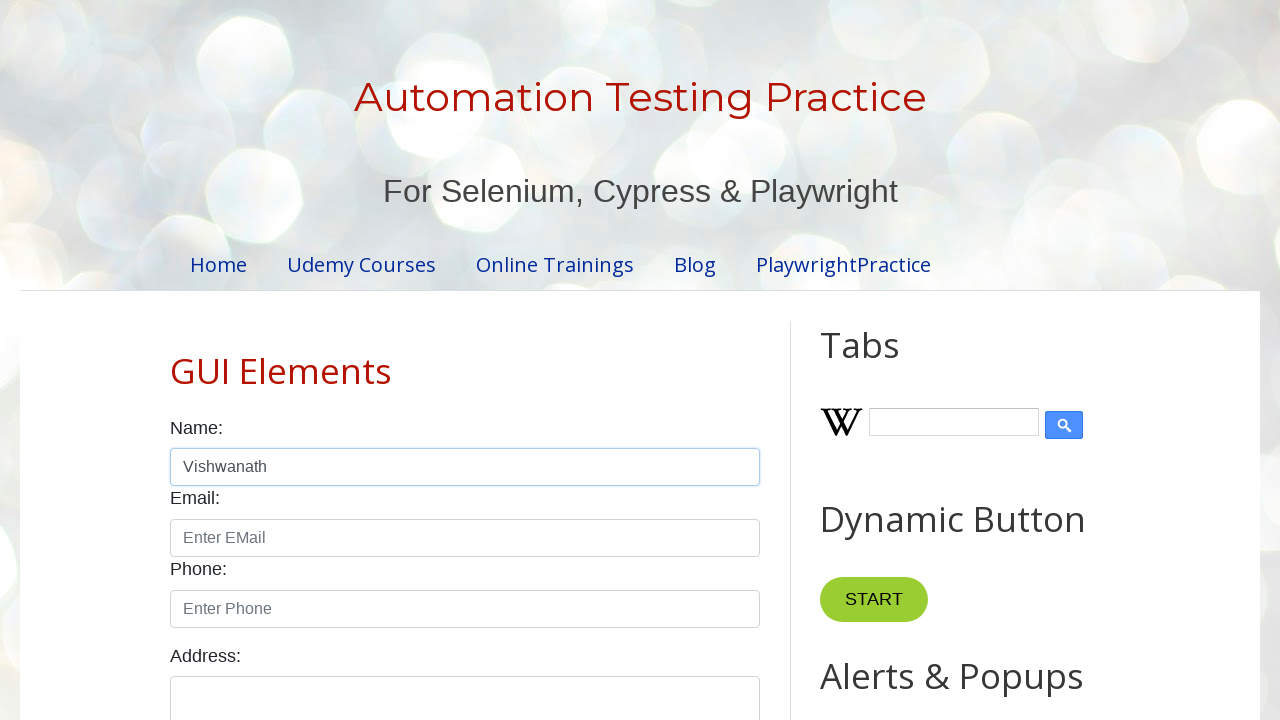

Filled email field with 'testautomationpractice@gmail.com' on //input[@id="email"]
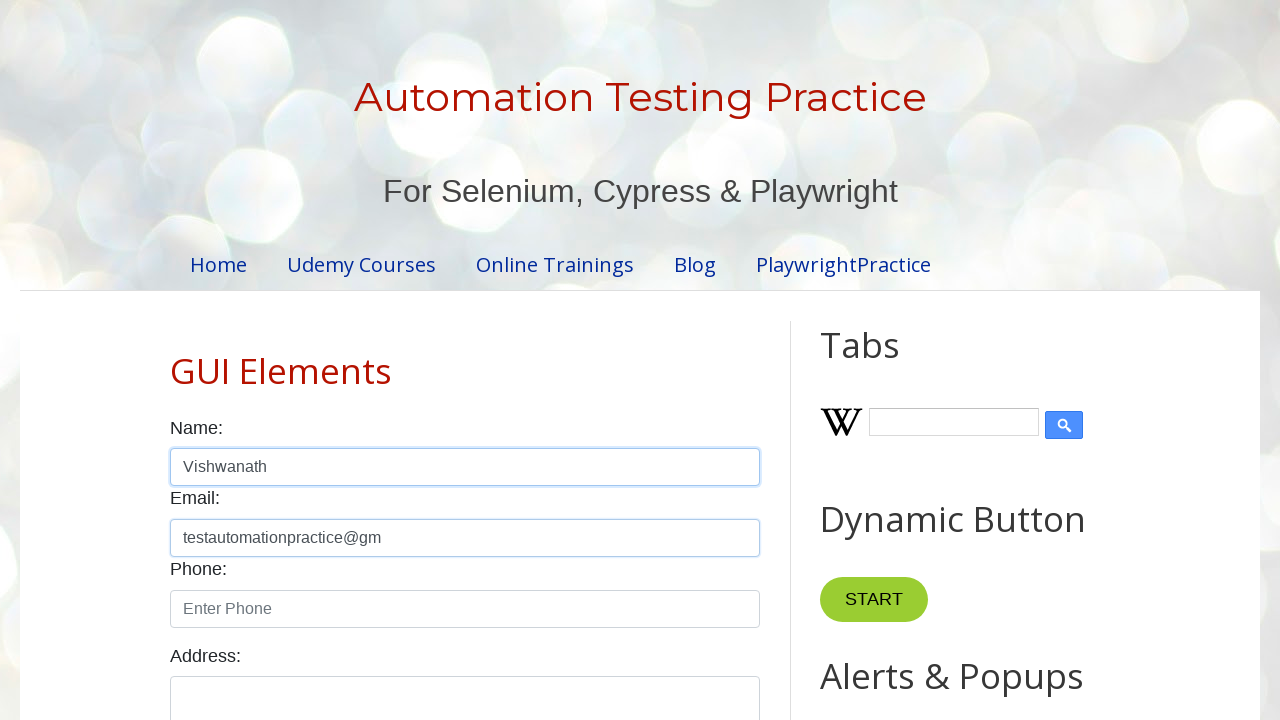

Filled phone field with '1234567890' on //input[@placeholder="Enter Phone"]
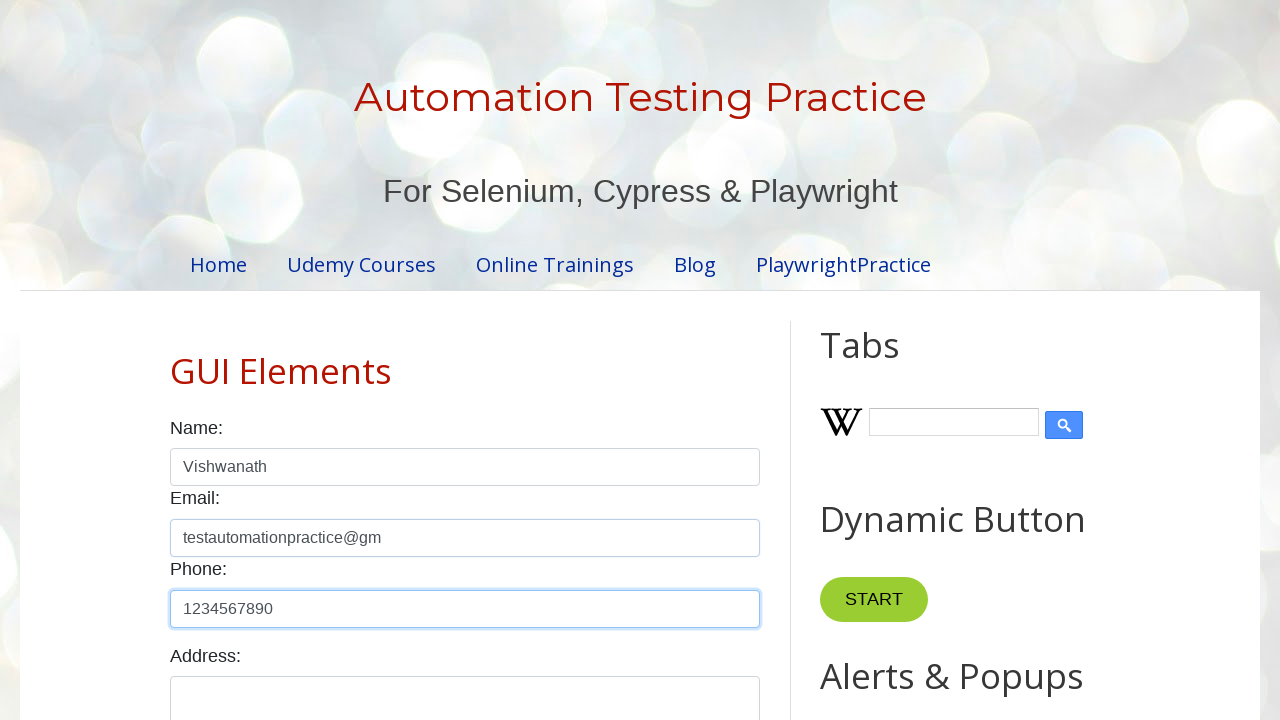

Checked the Sunday checkbox at (176, 360) on internal:label="Sunday"i
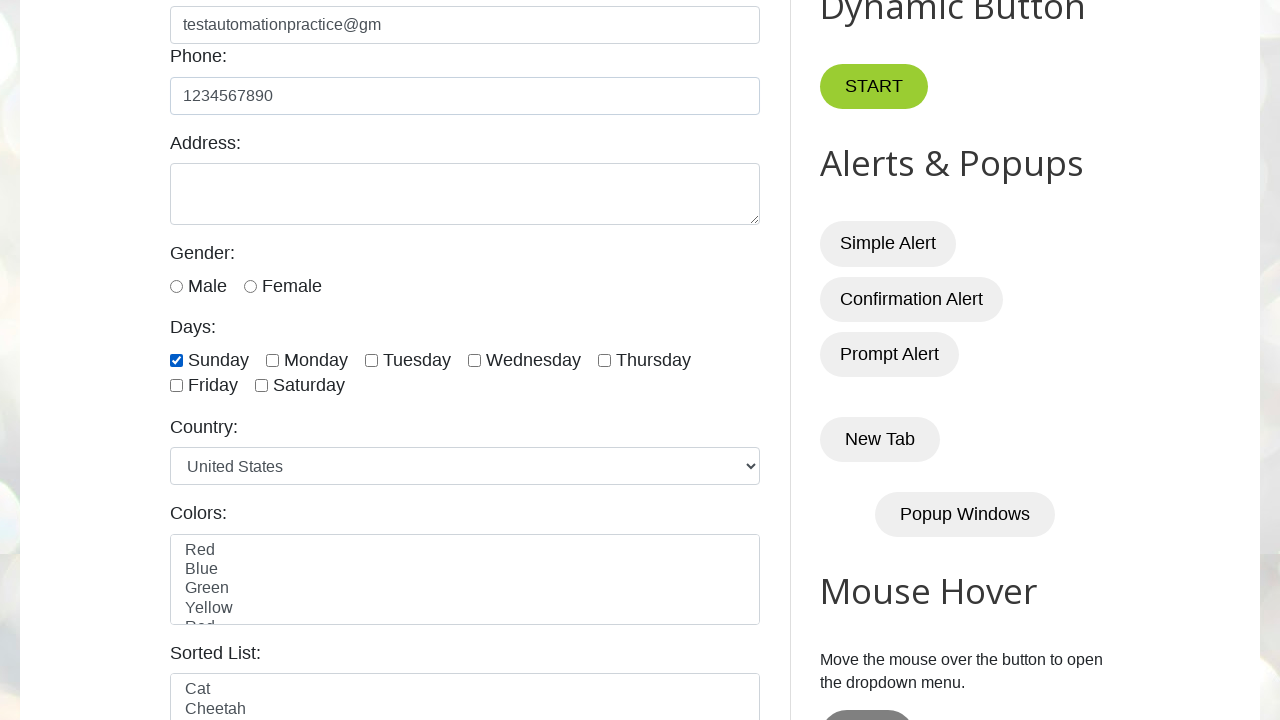

Selected the Male radio button at (176, 286) on internal:label="Male"s
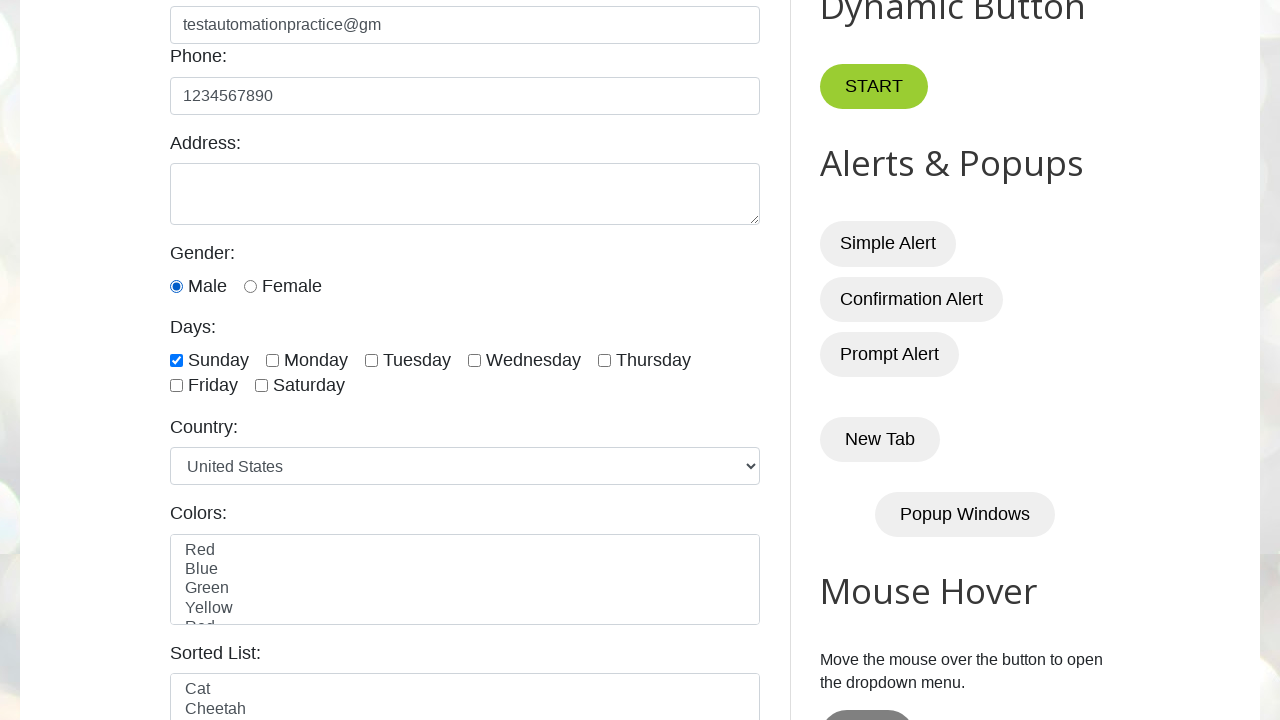

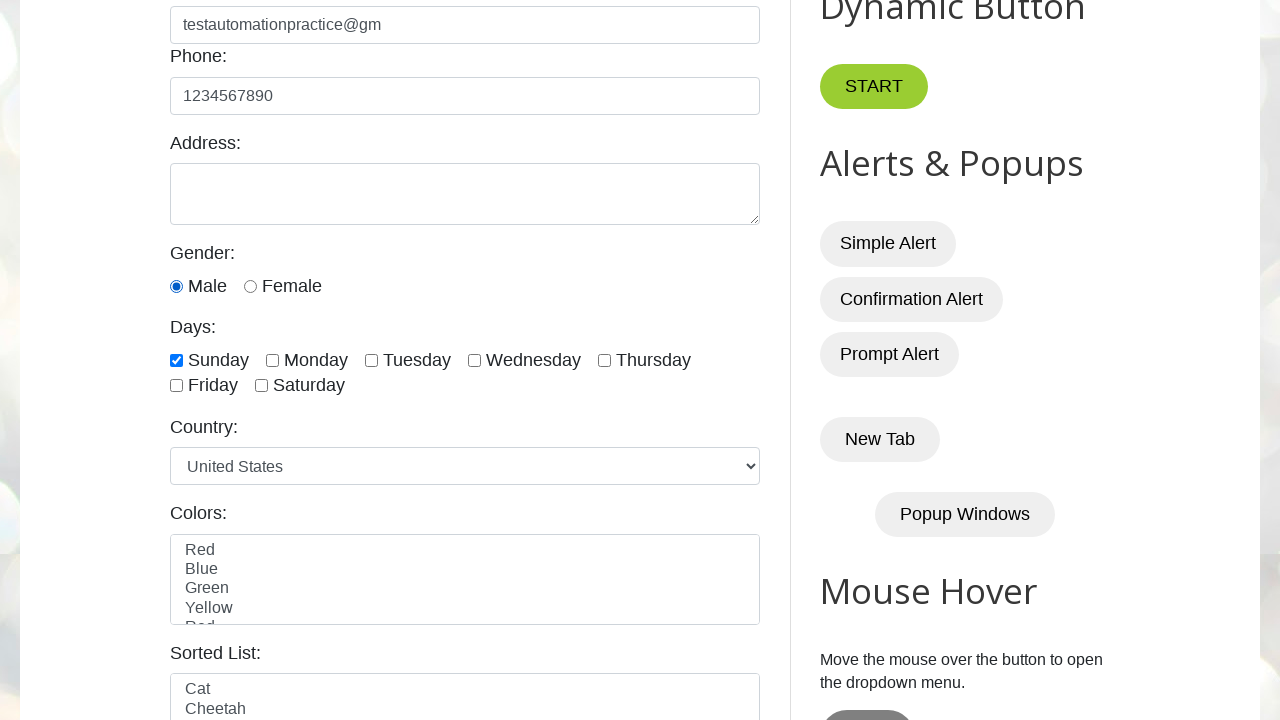